Tests navigation to the Products page on parasoft.com by clicking the products link

Starting URL: https://parabank.parasoft.com/parabank

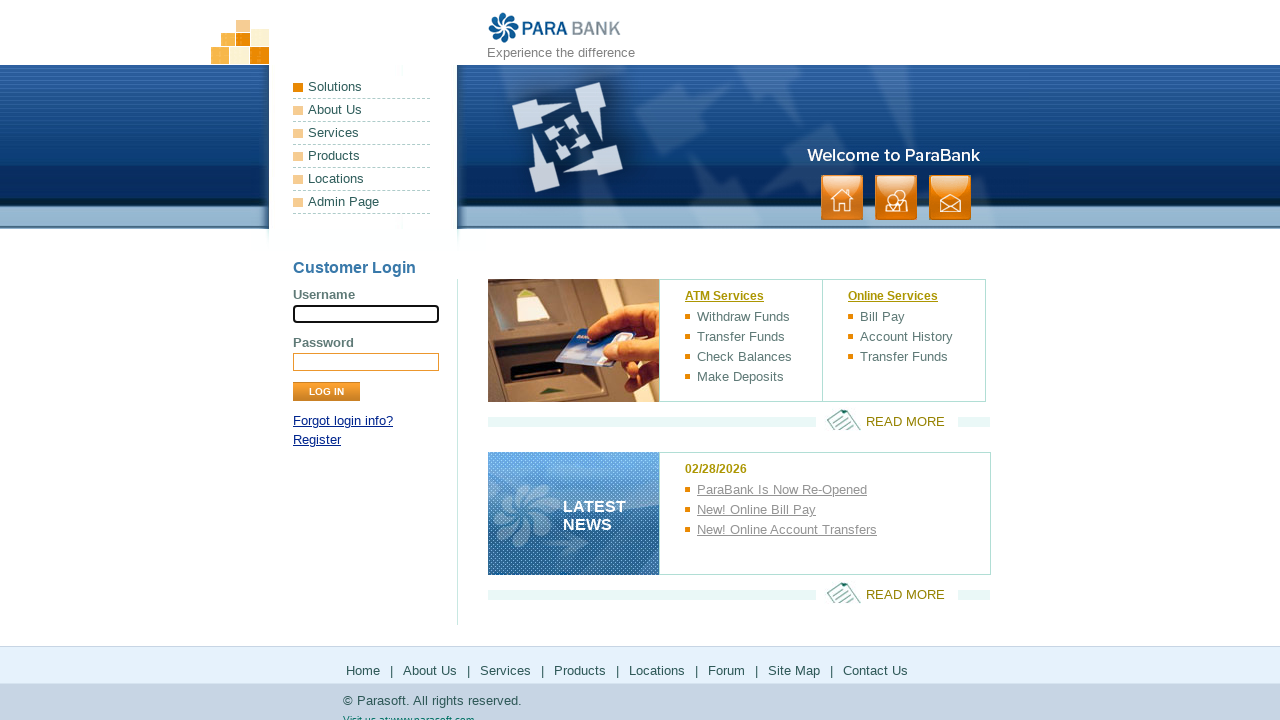

Clicked on Products link in navigation menu at (362, 156) on xpath=/html/body/div[1]/div[2]/ul[1]/li[4]/a
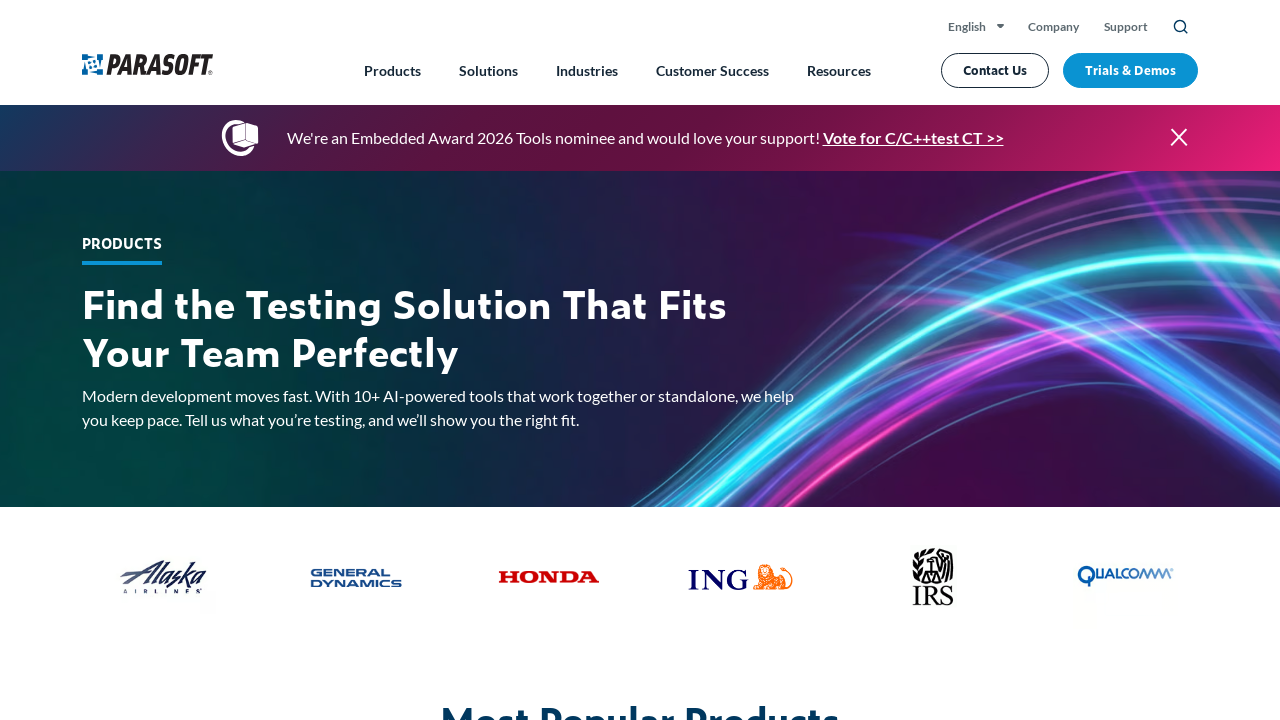

Successfully navigated to Products page at https://www.parasoft.com/products/
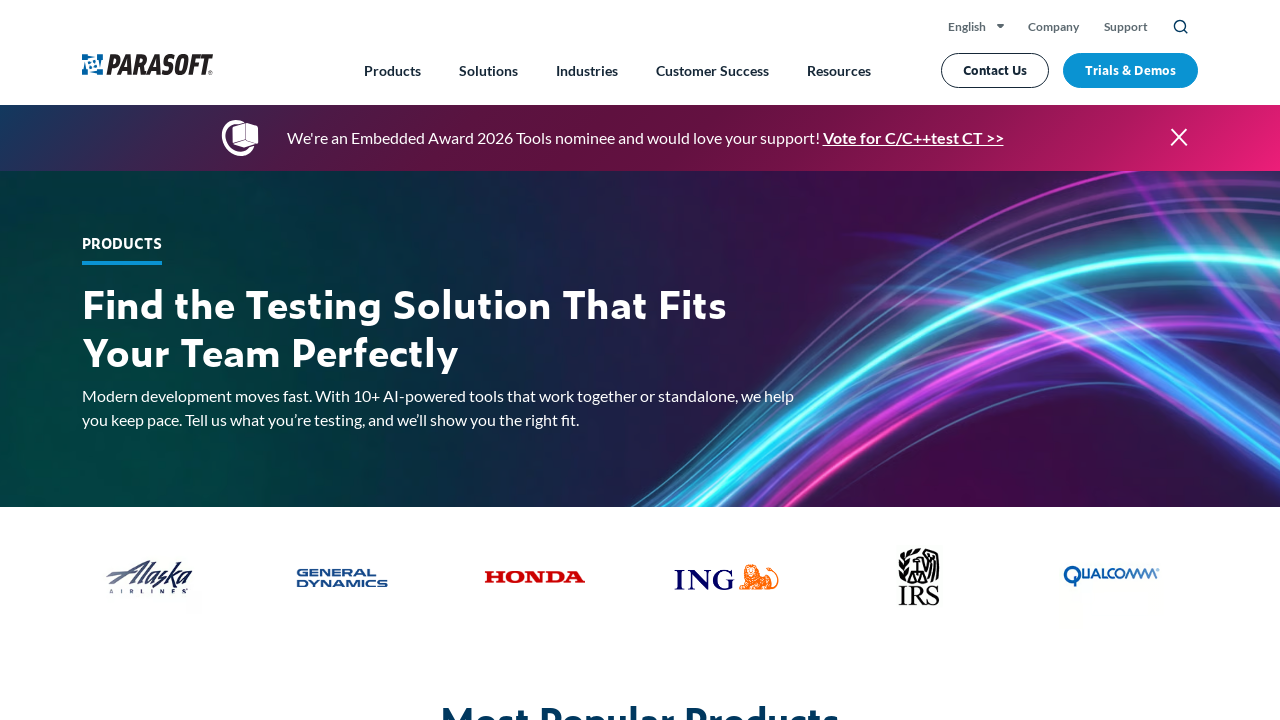

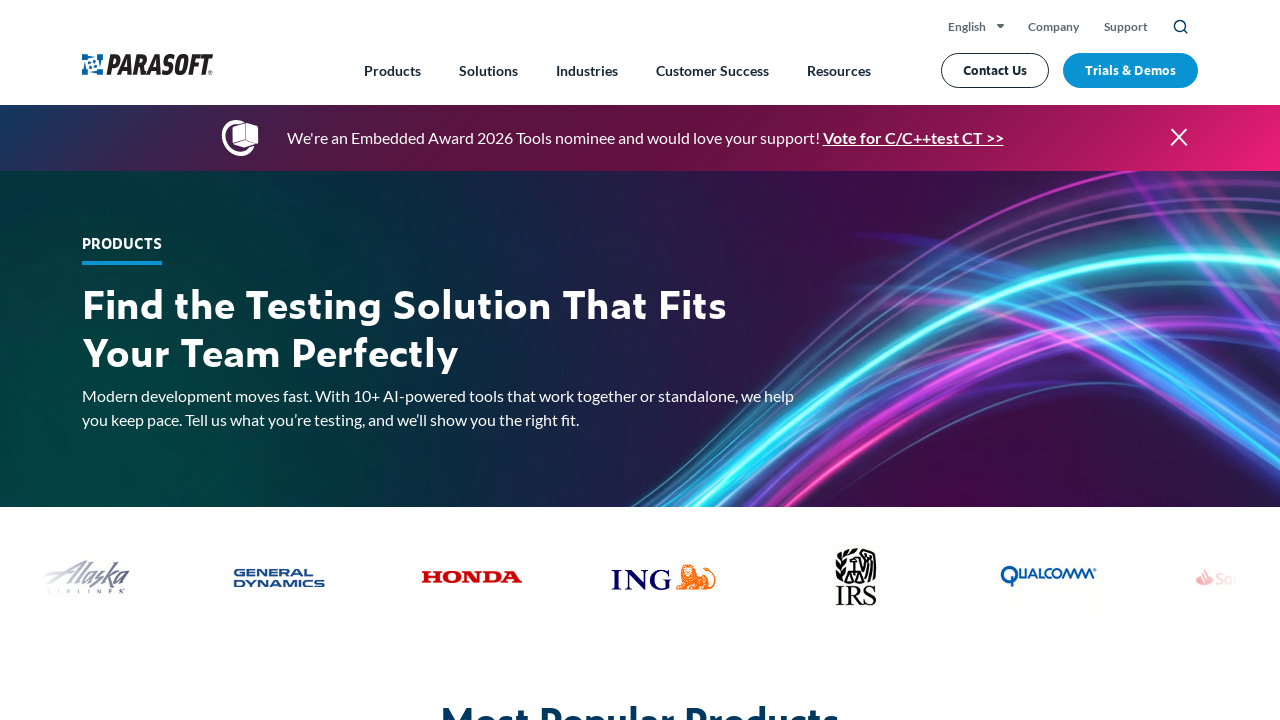